Tests the mortgage calculator form by filling in house price, down payment, loan term, interest rate, property tax, home insurance, PMI, and other costs, then submitting to get results.

Starting URL: https://www.calculator.net/mortgage-calculator.html

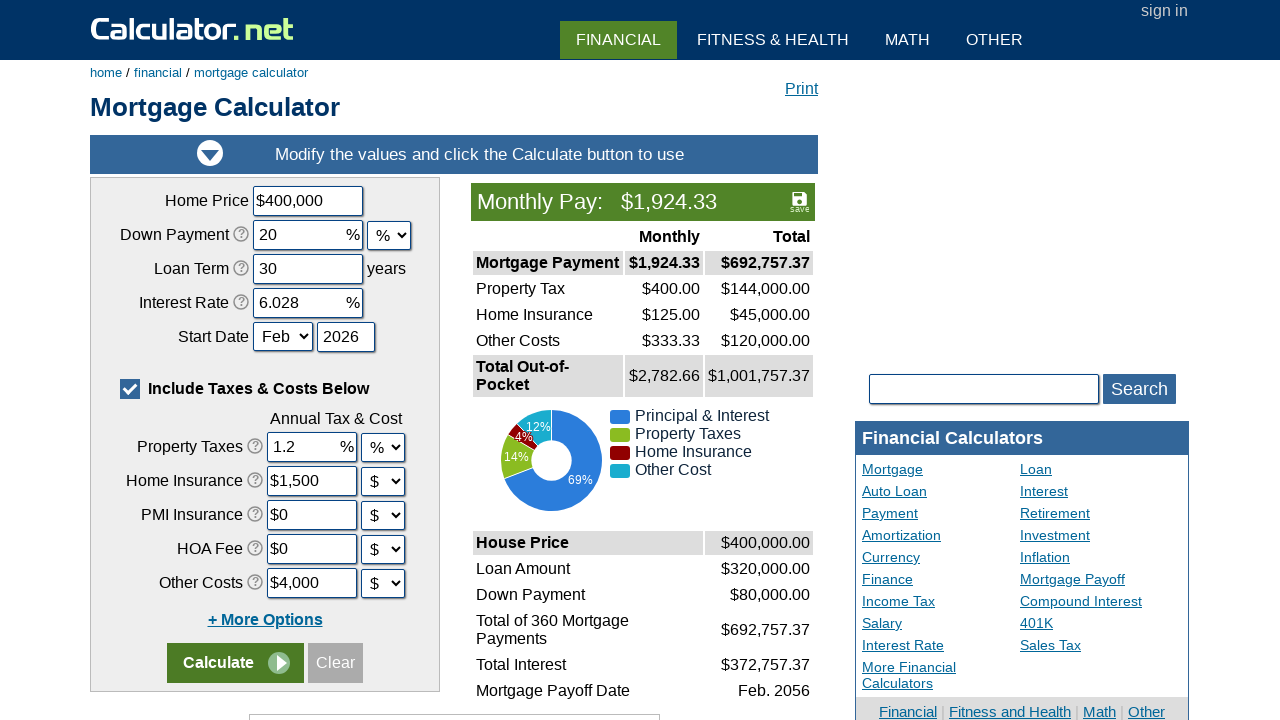

Cleared house price field on #chouseprice
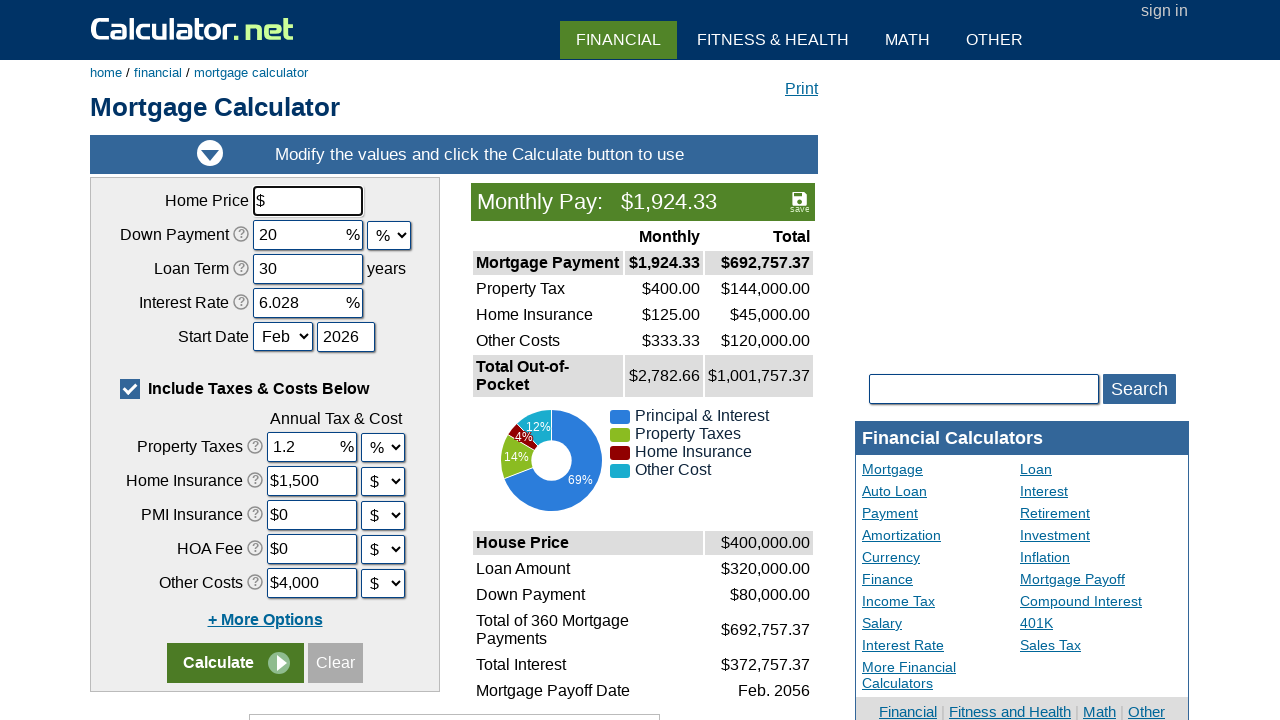

Filled house price with 450000 on #chouseprice
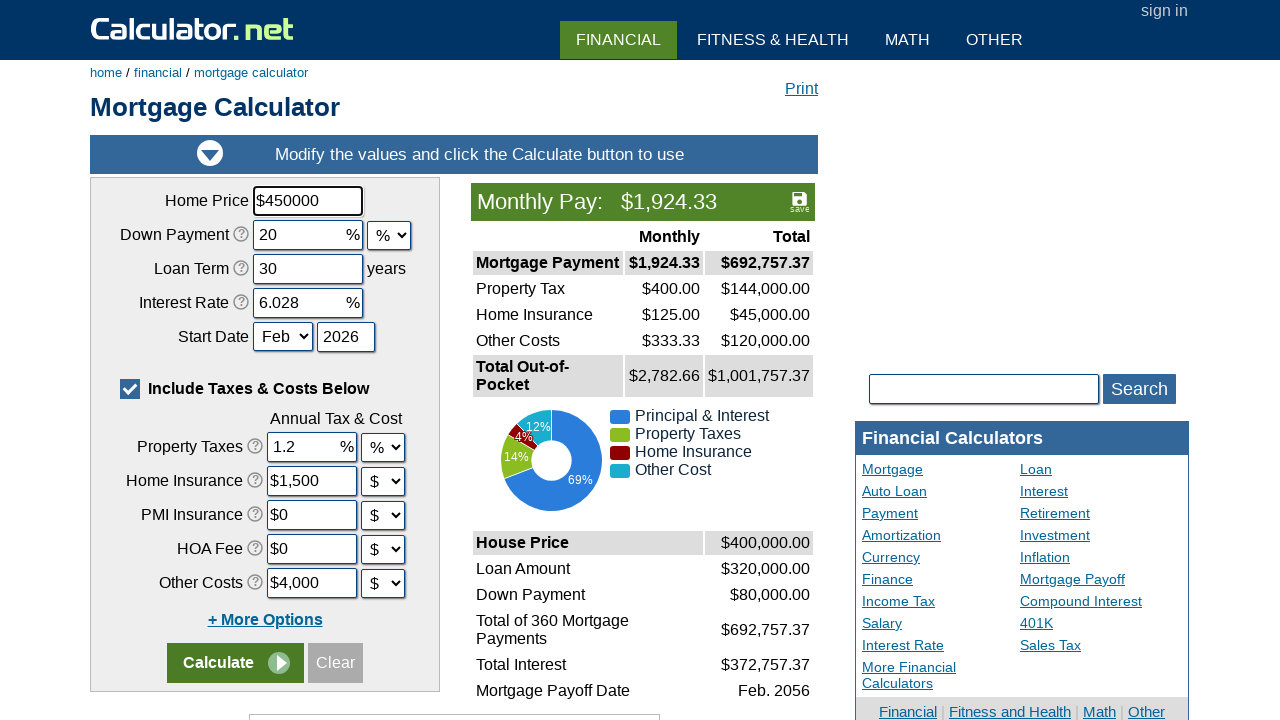

Cleared down payment field on #cdownpayment
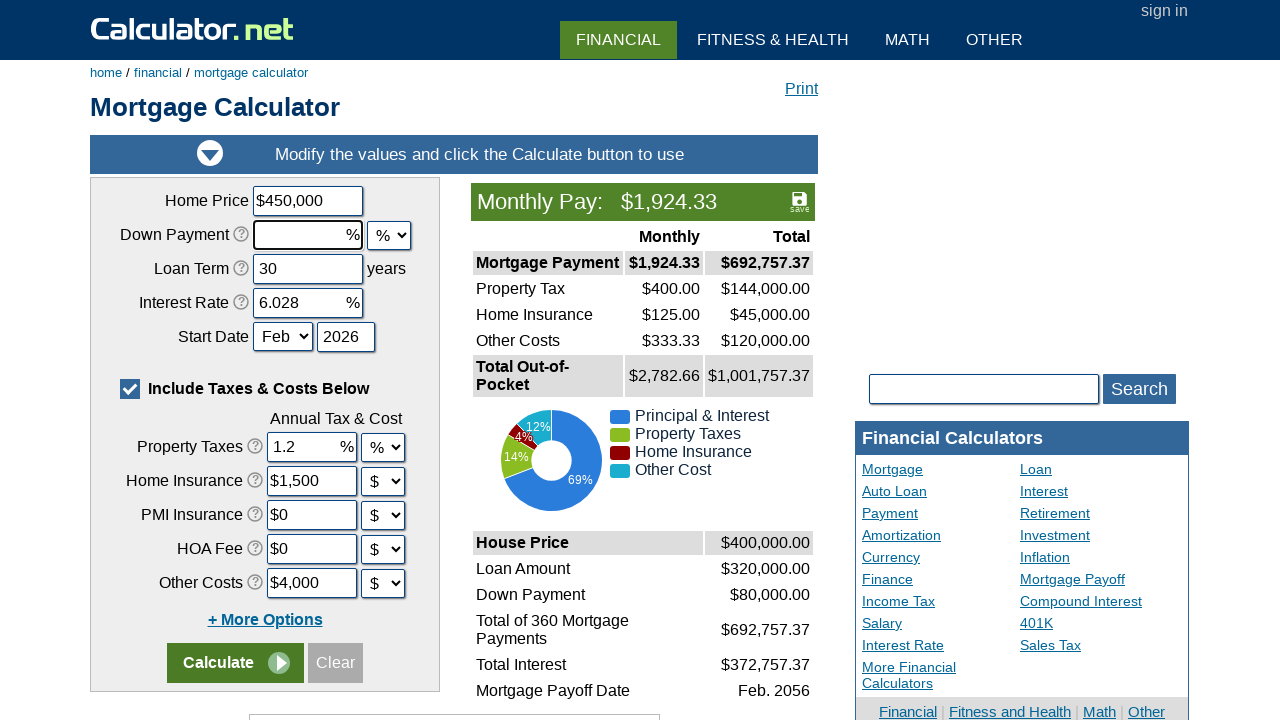

Filled down payment with 15% on #cdownpayment
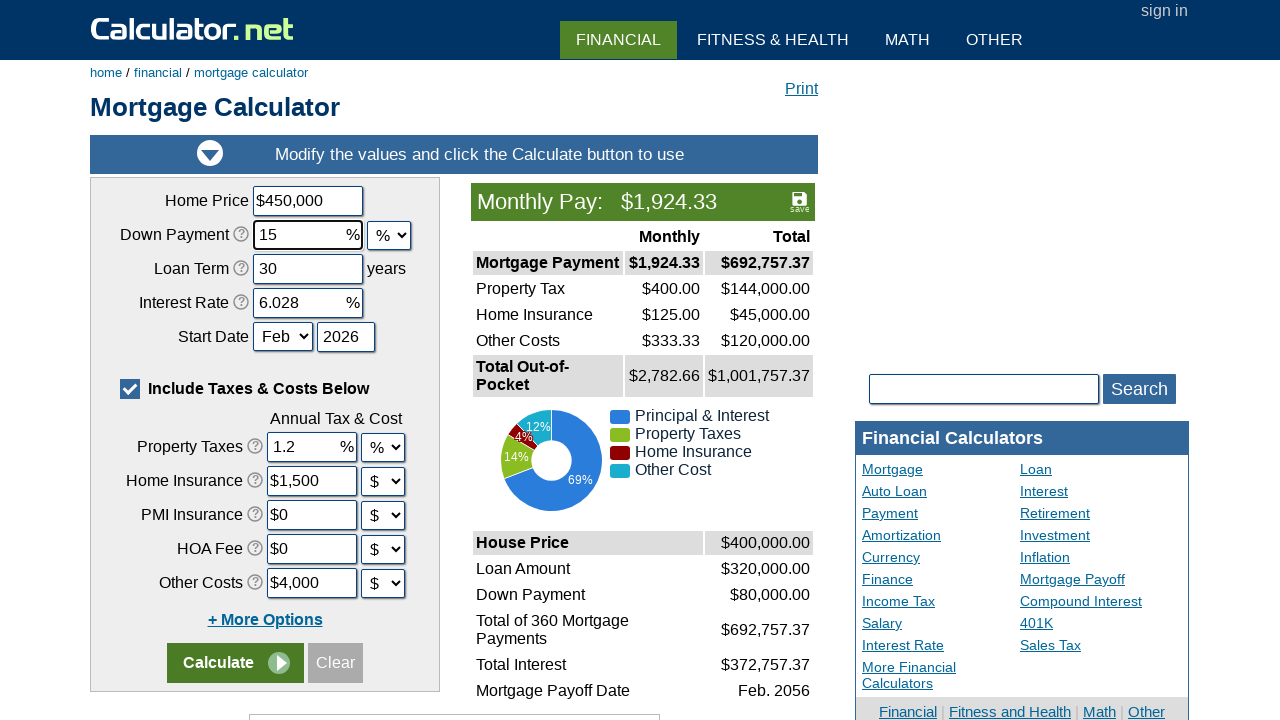

Cleared loan term field on #cloanterm
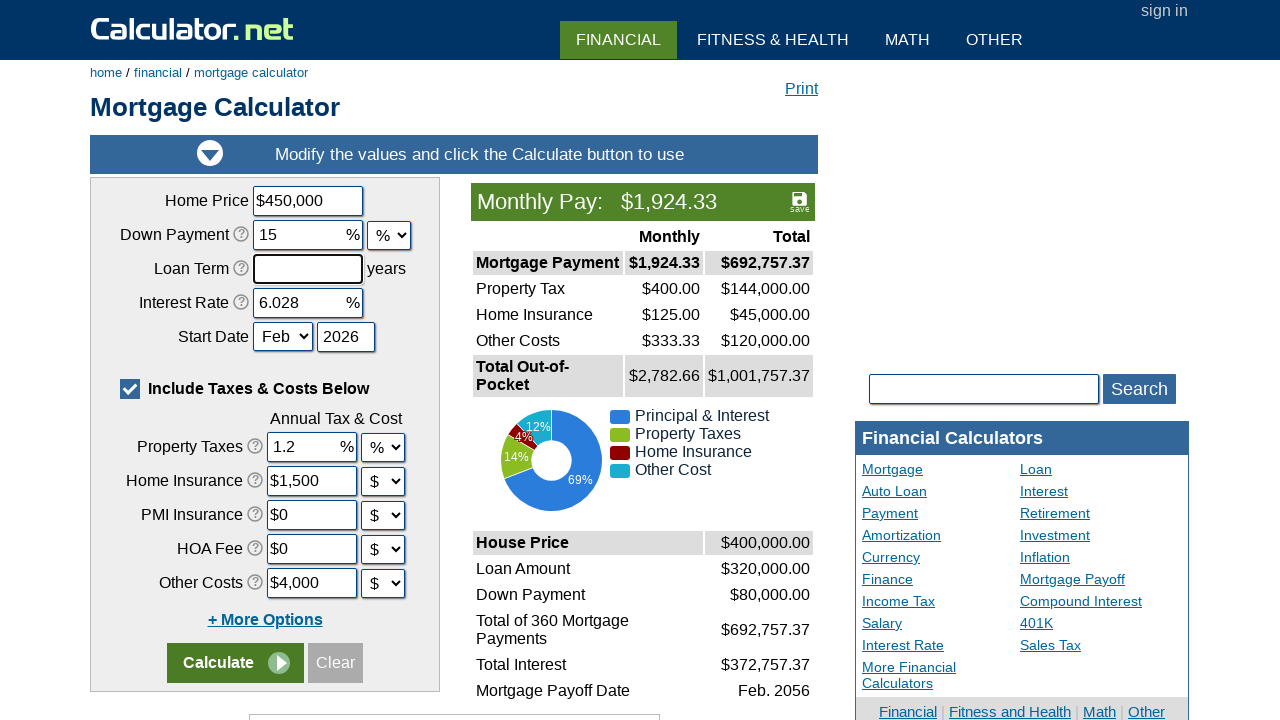

Filled loan term with 30 years on #cloanterm
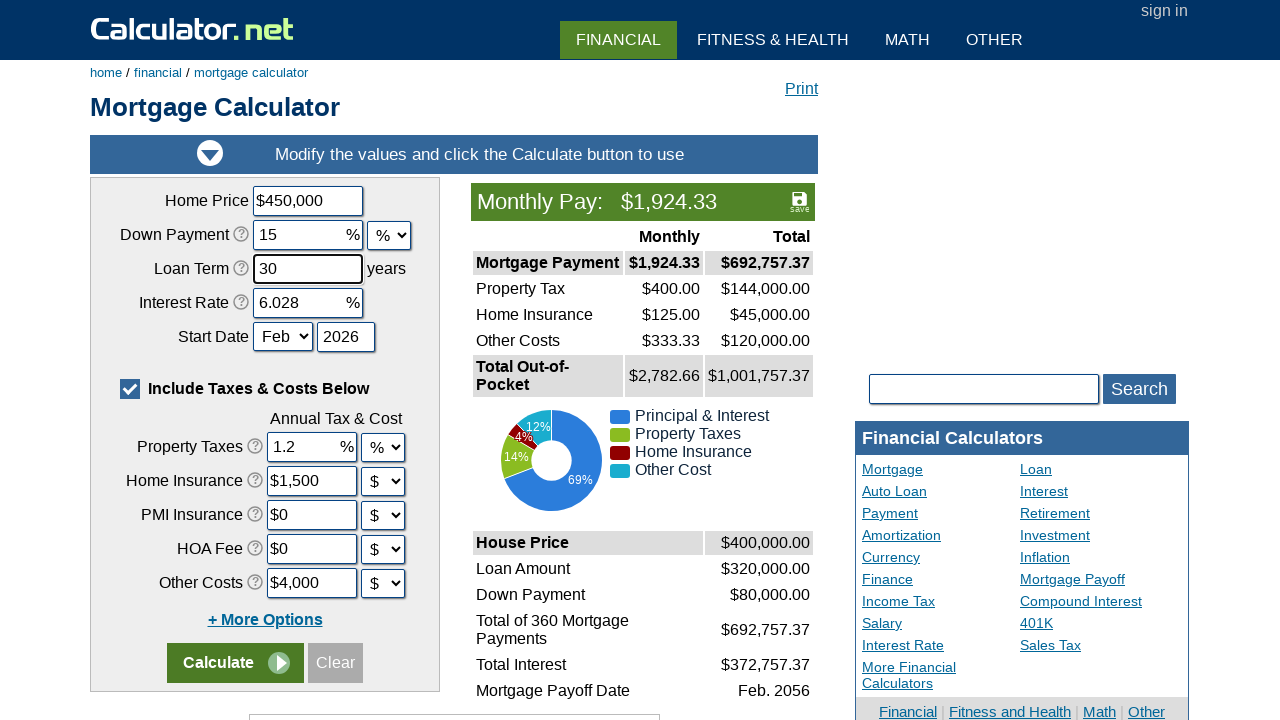

Cleared interest rate field on #cinterestrate
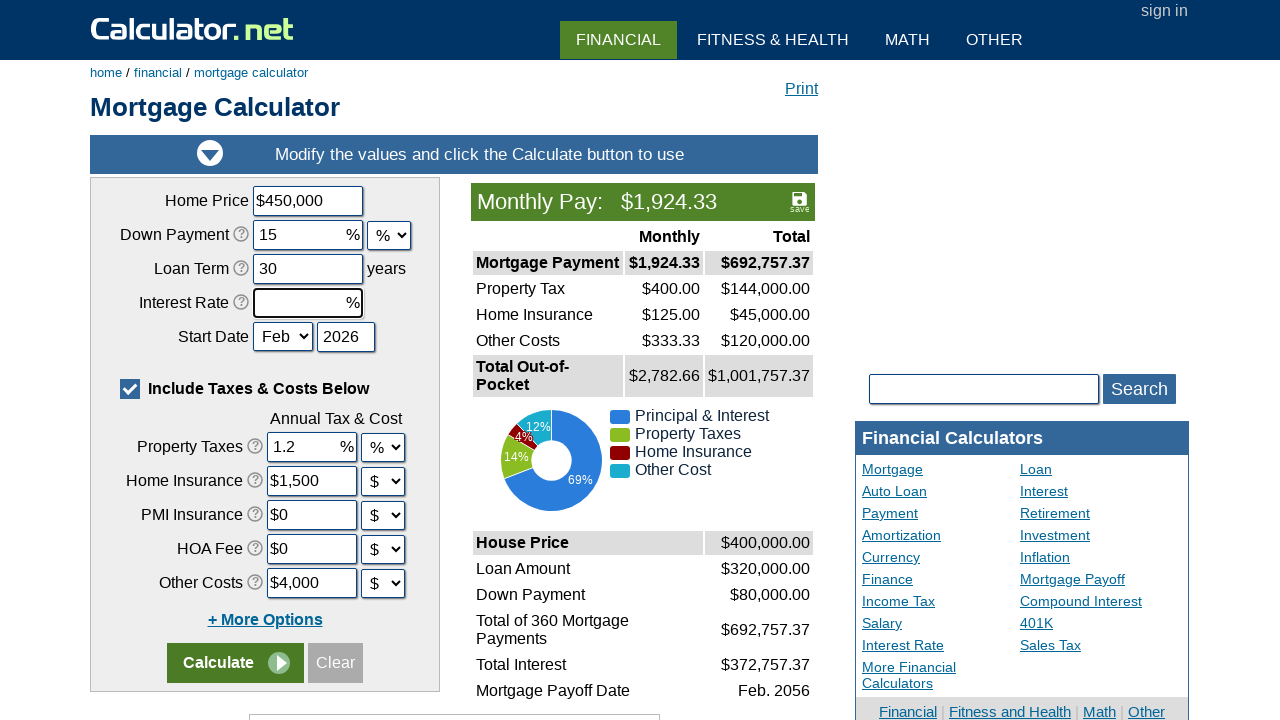

Filled interest rate with 6.5% on #cinterestrate
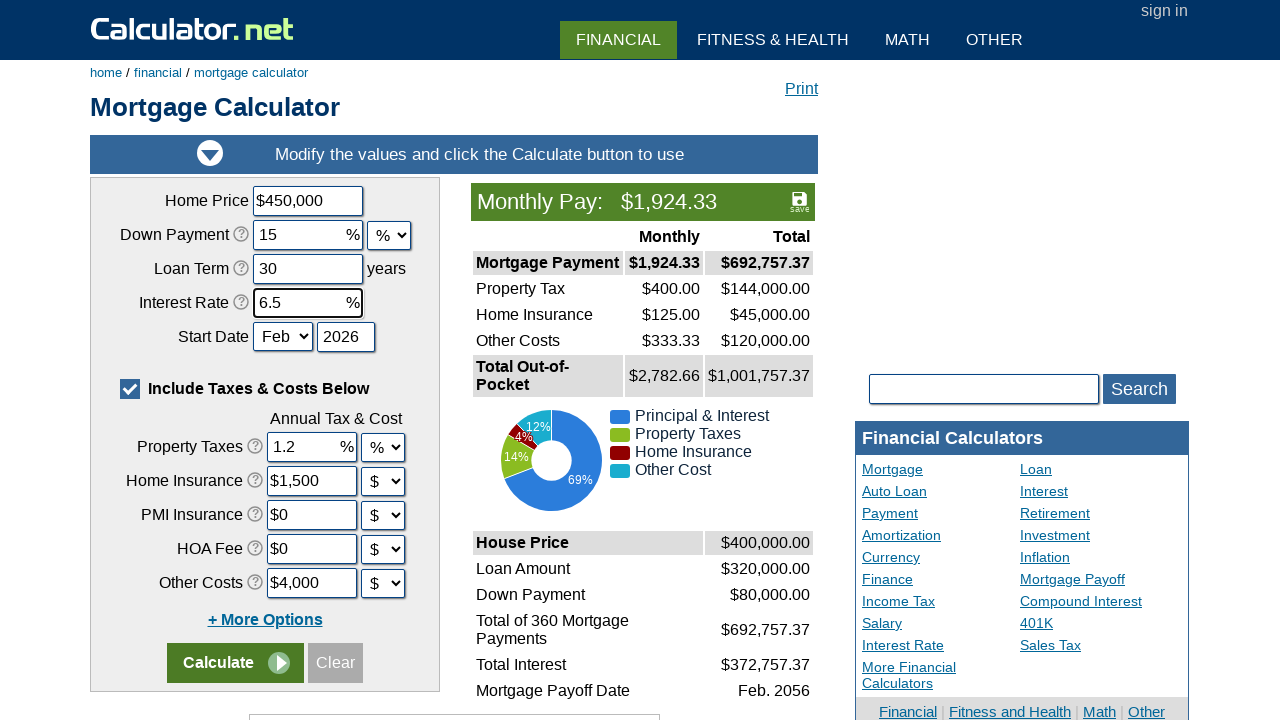

Cleared property taxes field on #cpropertytaxes
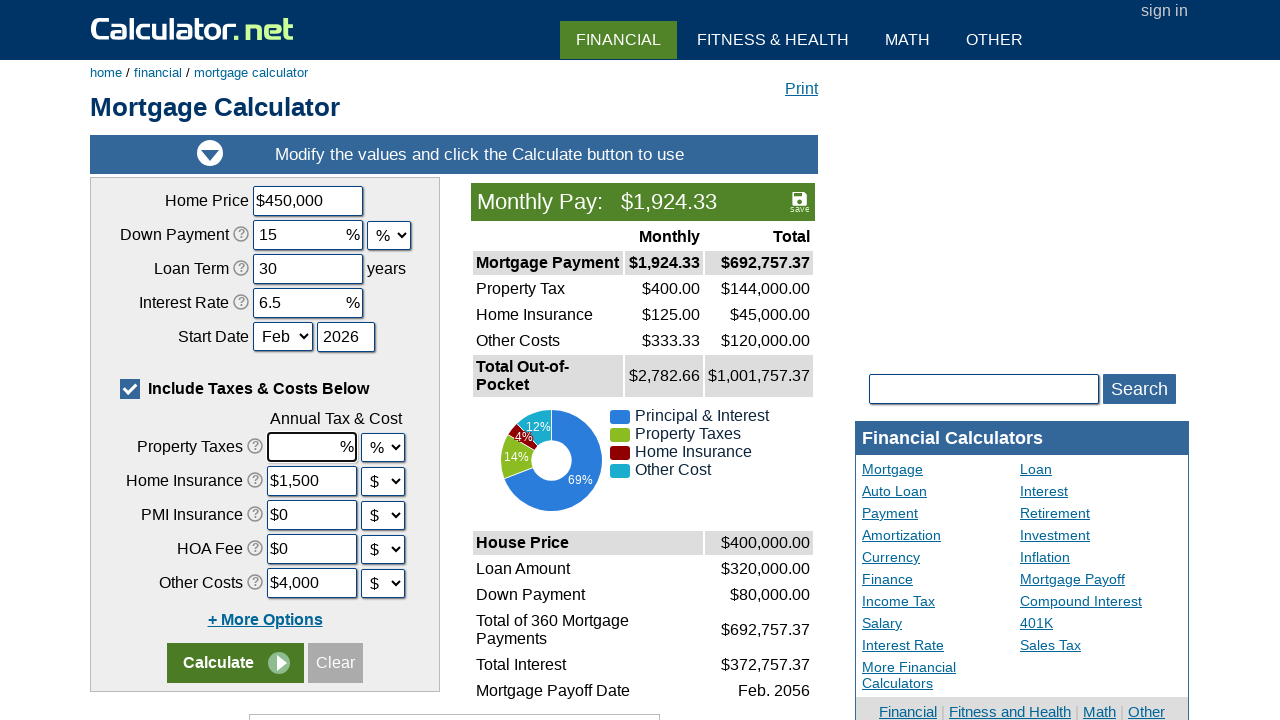

Filled property taxes with 1.1% on #cpropertytaxes
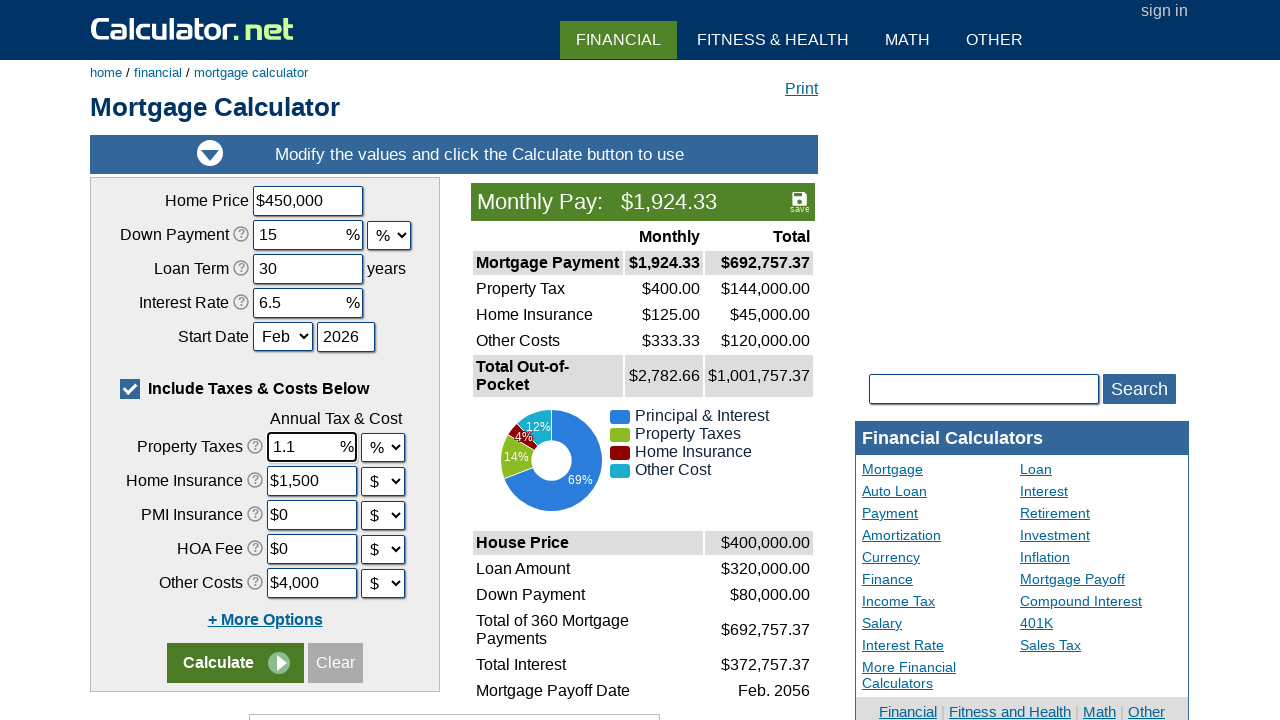

Cleared home insurance field on #chomeins
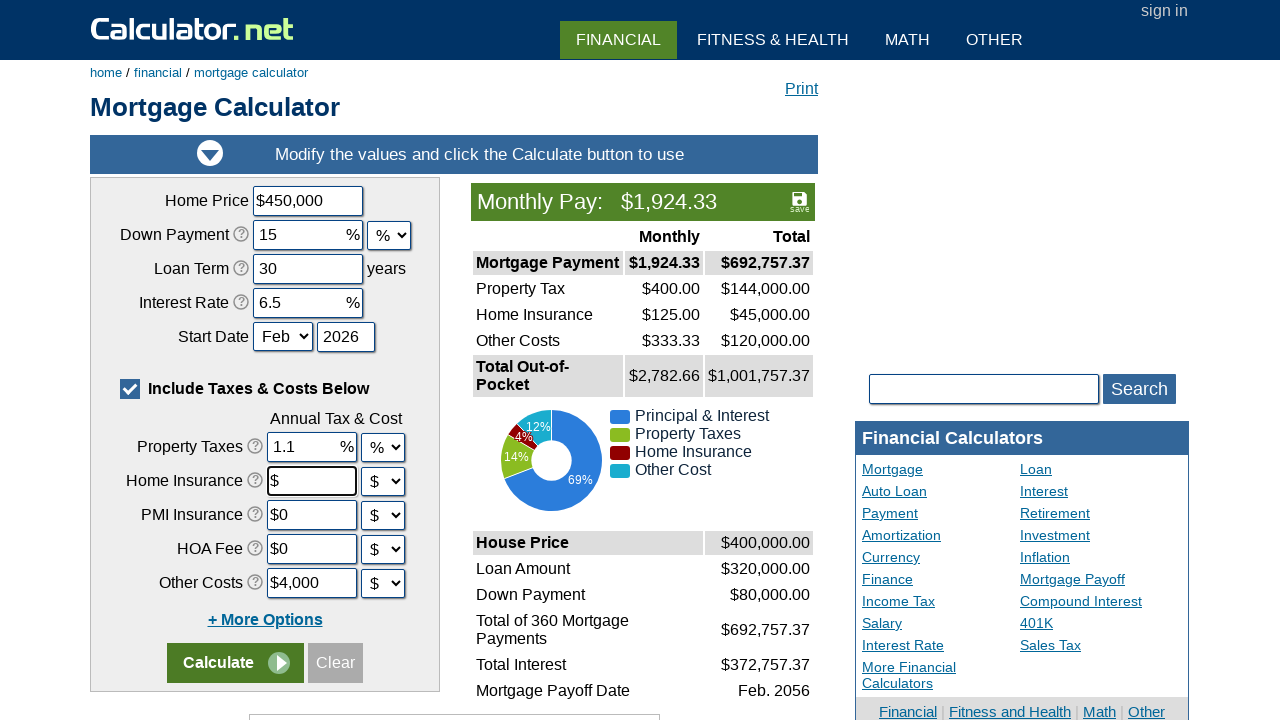

Filled home insurance with 2000 on #chomeins
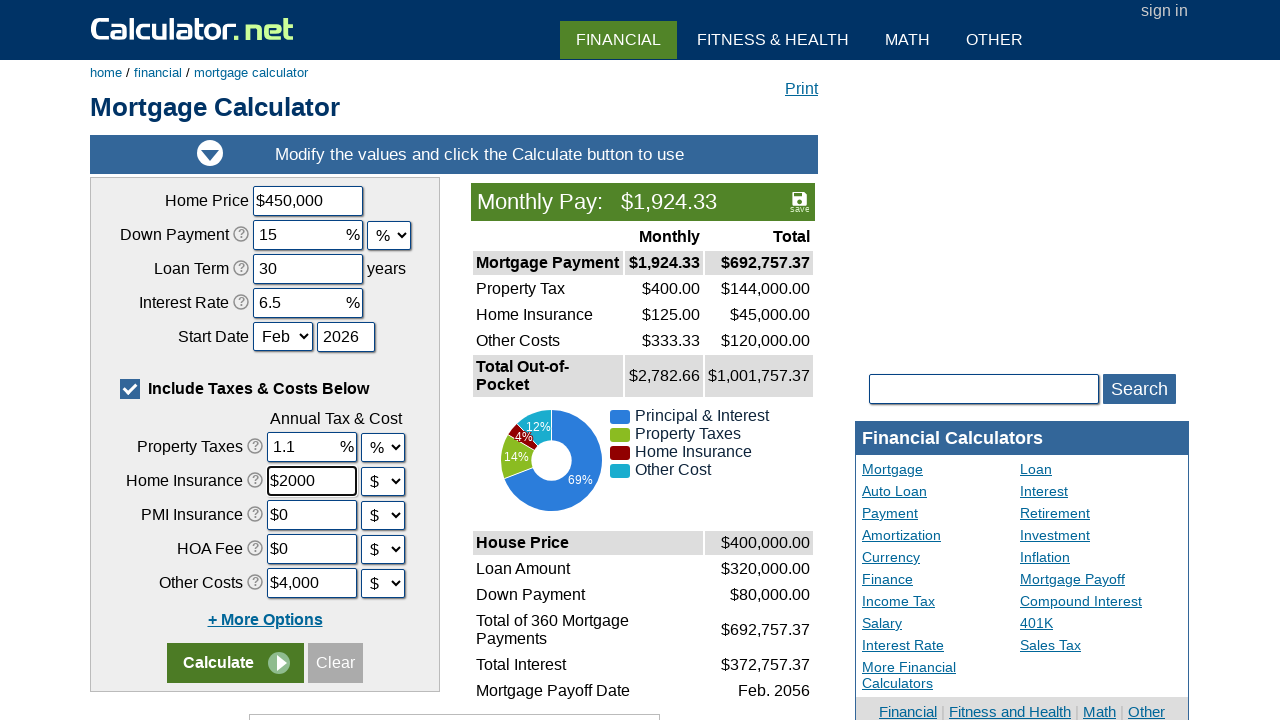

Cleared PMI field on #cpmi
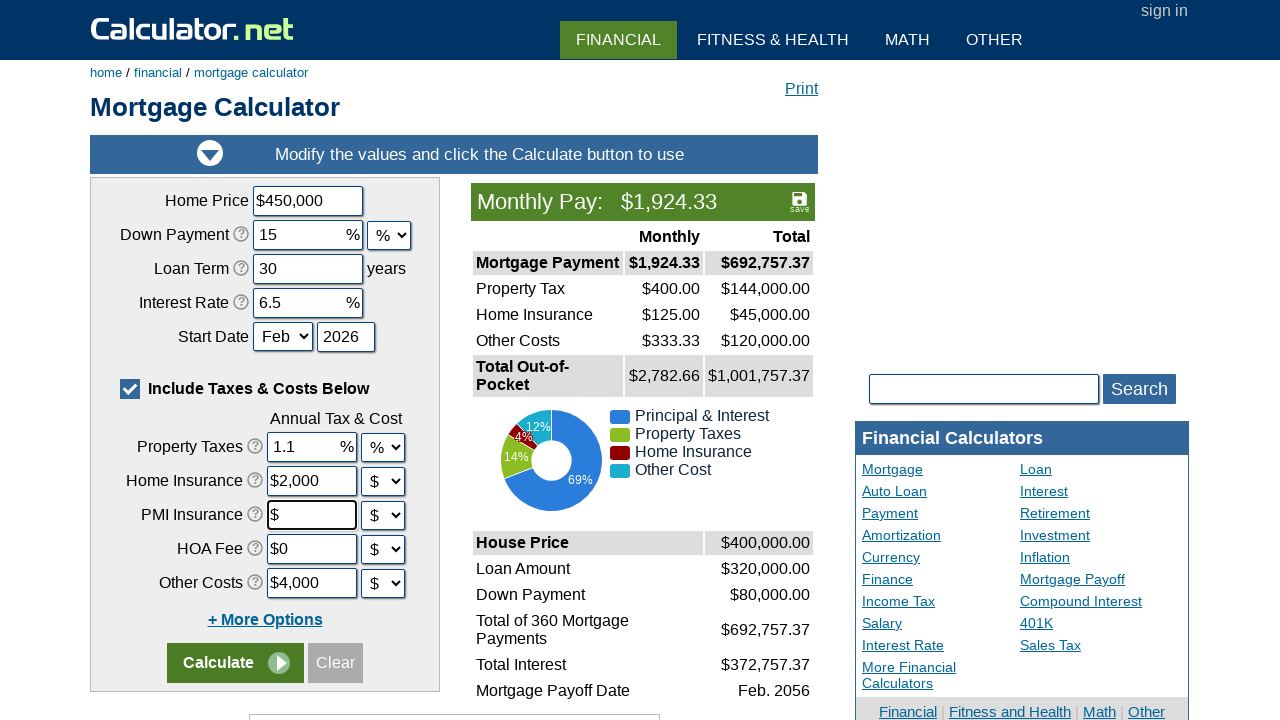

Filled PMI with 3825 (down payment is less than 20%) on #cpmi
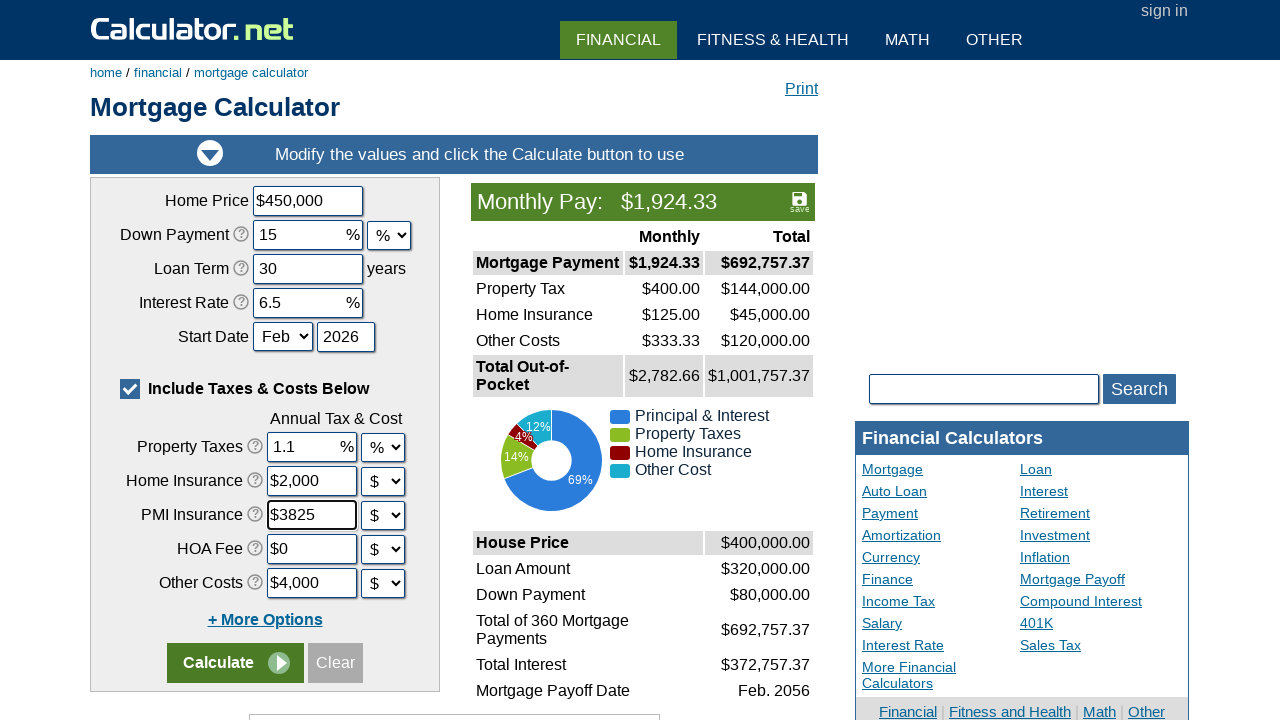

Cleared other costs field on #cothercost
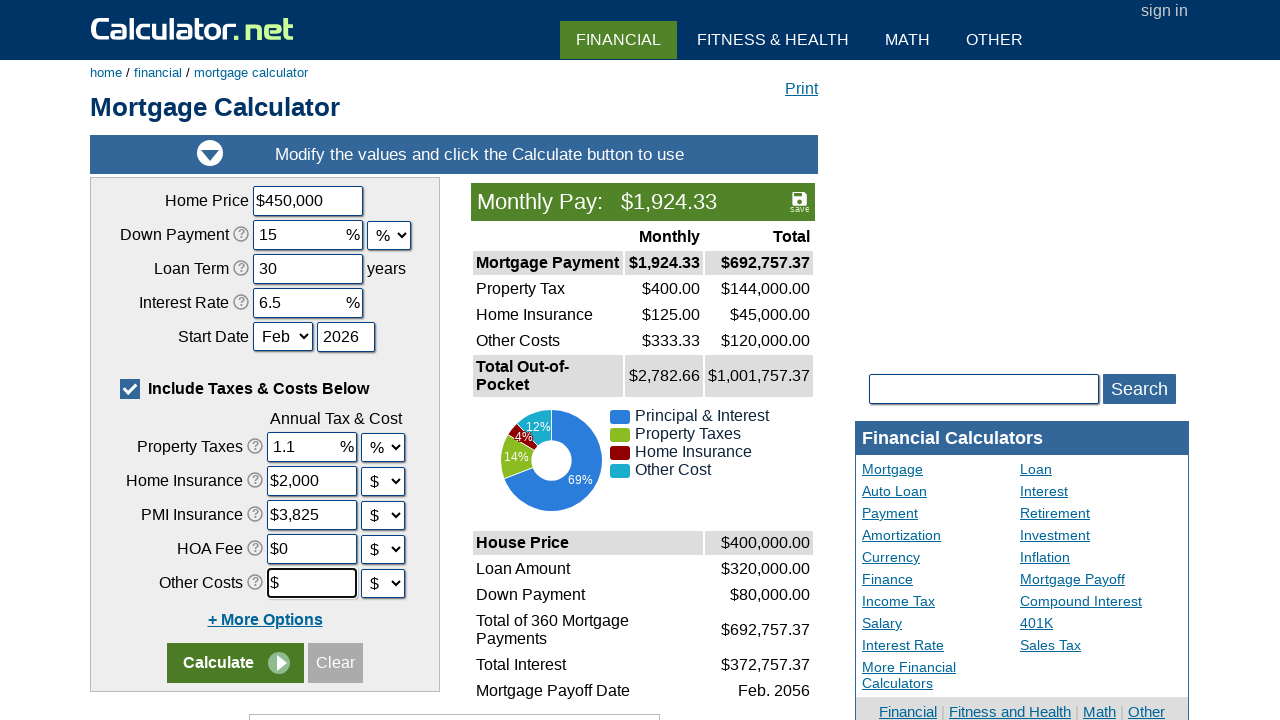

Filled other costs with 4500 on #cothercost
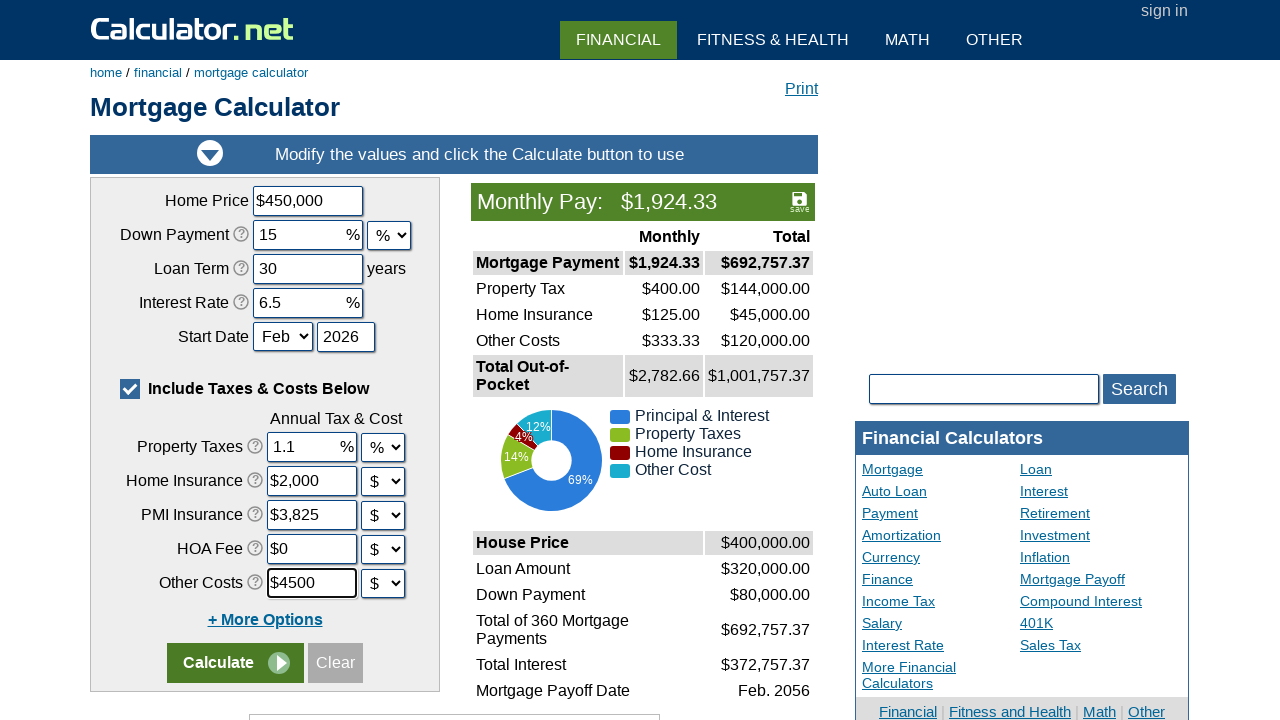

Submitted mortgage calculator form by pressing Enter on #cothercost
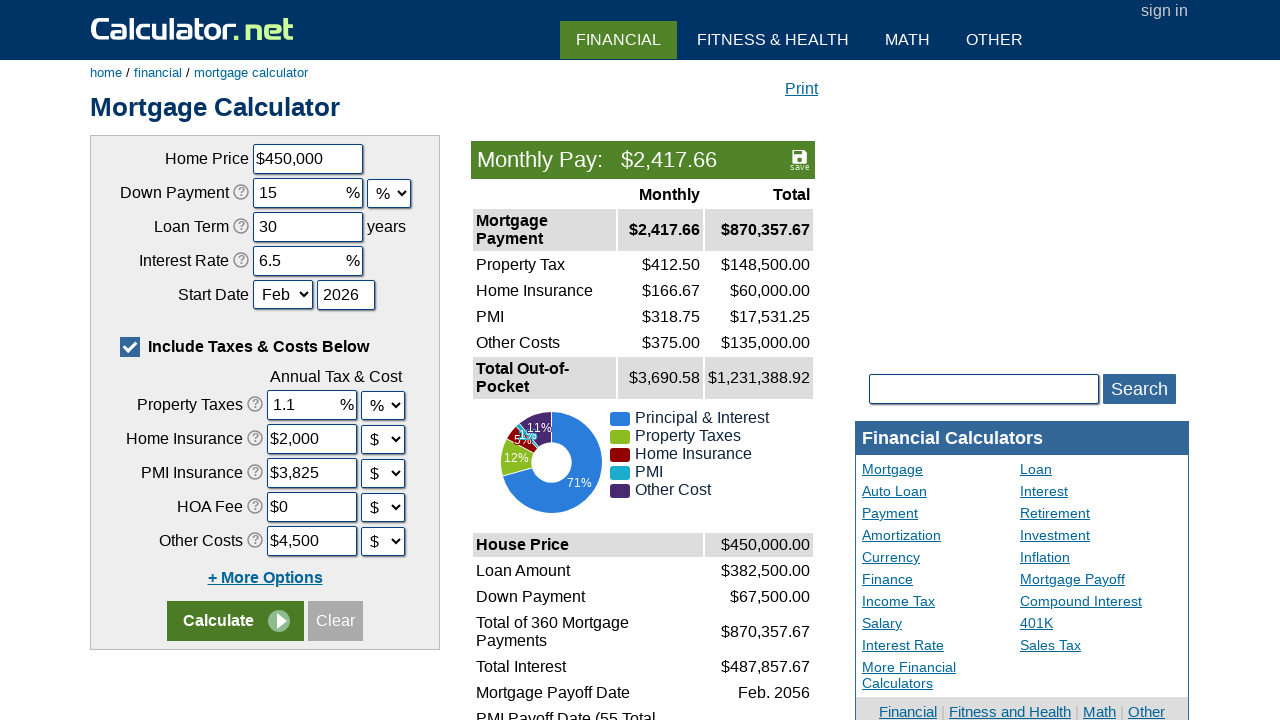

Mortgage calculation results loaded
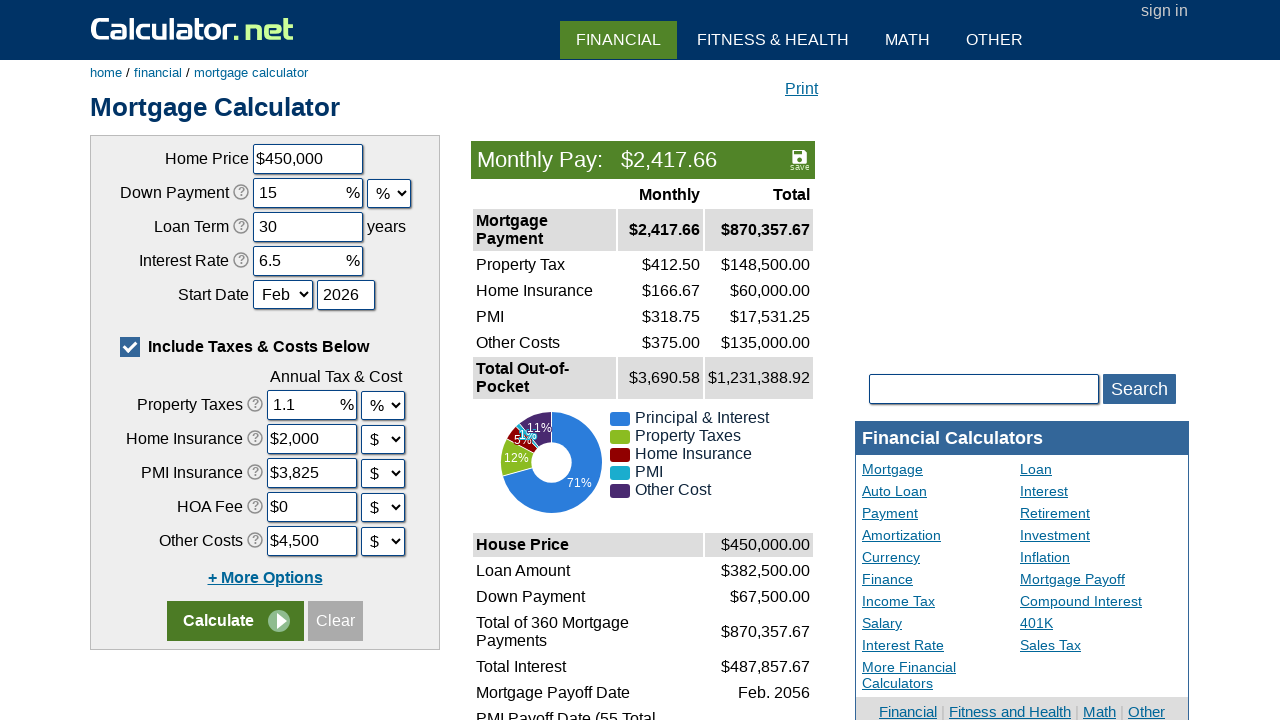

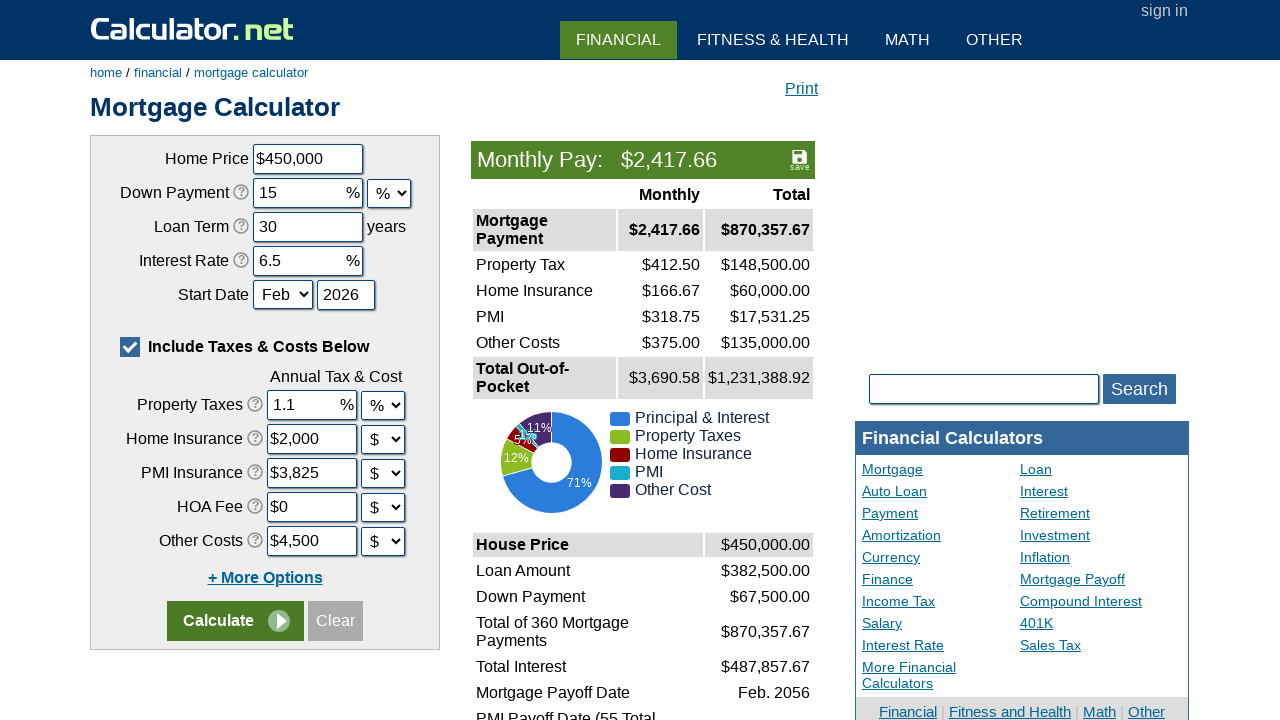